Navigates to Rahul Shetty Academy homepage and retrieves the page title to verify the page loads correctly

Starting URL: https://rahulshettyacademy.com

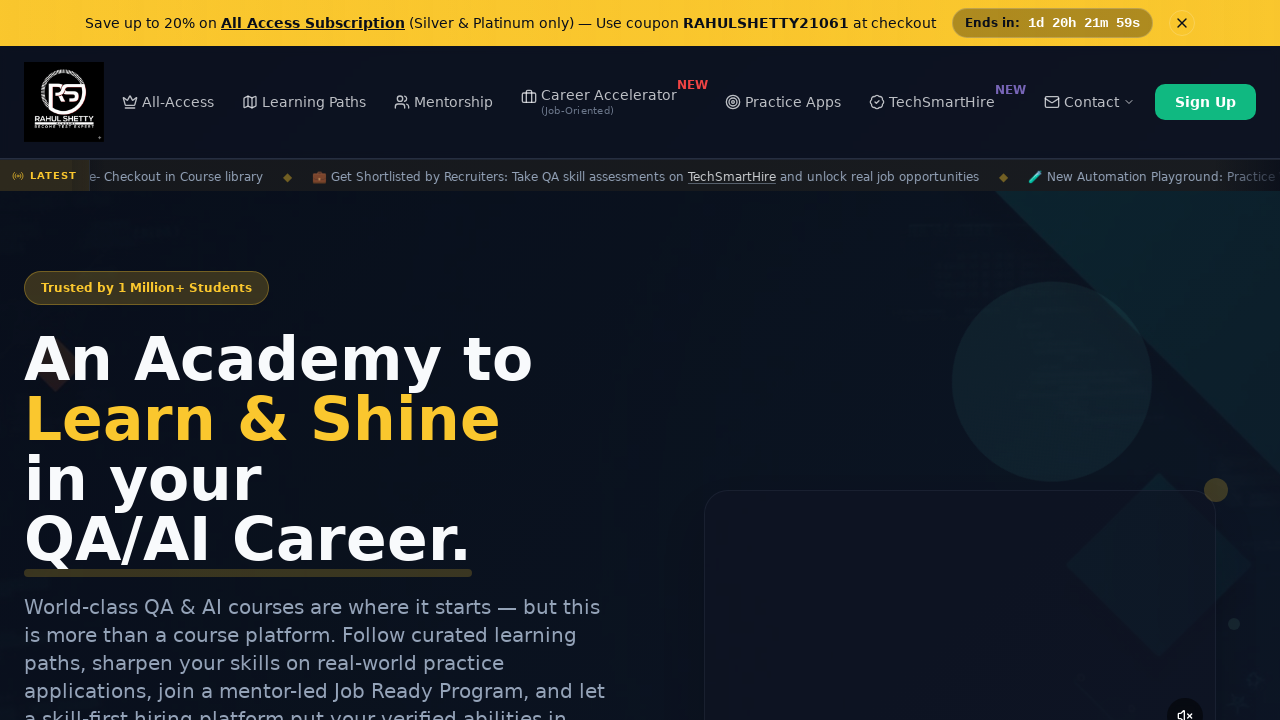

Waited for page to reach domcontentloaded state
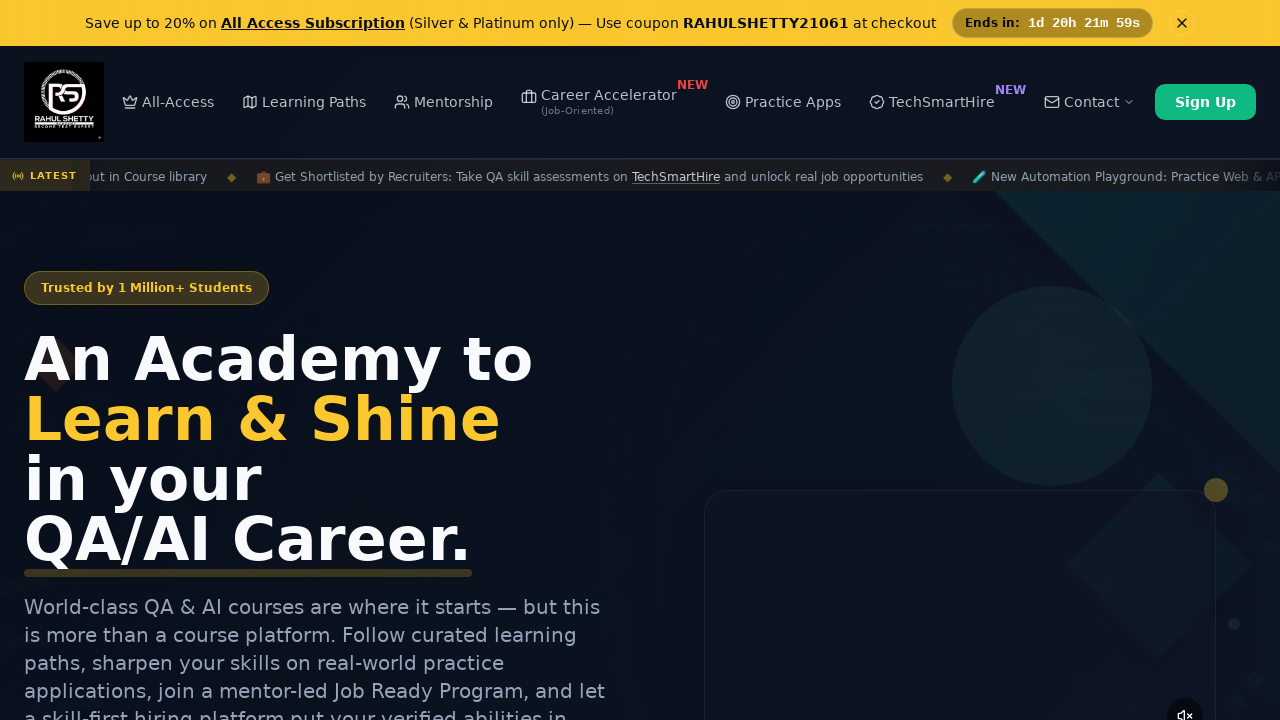

Retrieved page title: Rahul Shetty Academy | QA Automation, Playwright, AI Testing & Online Training
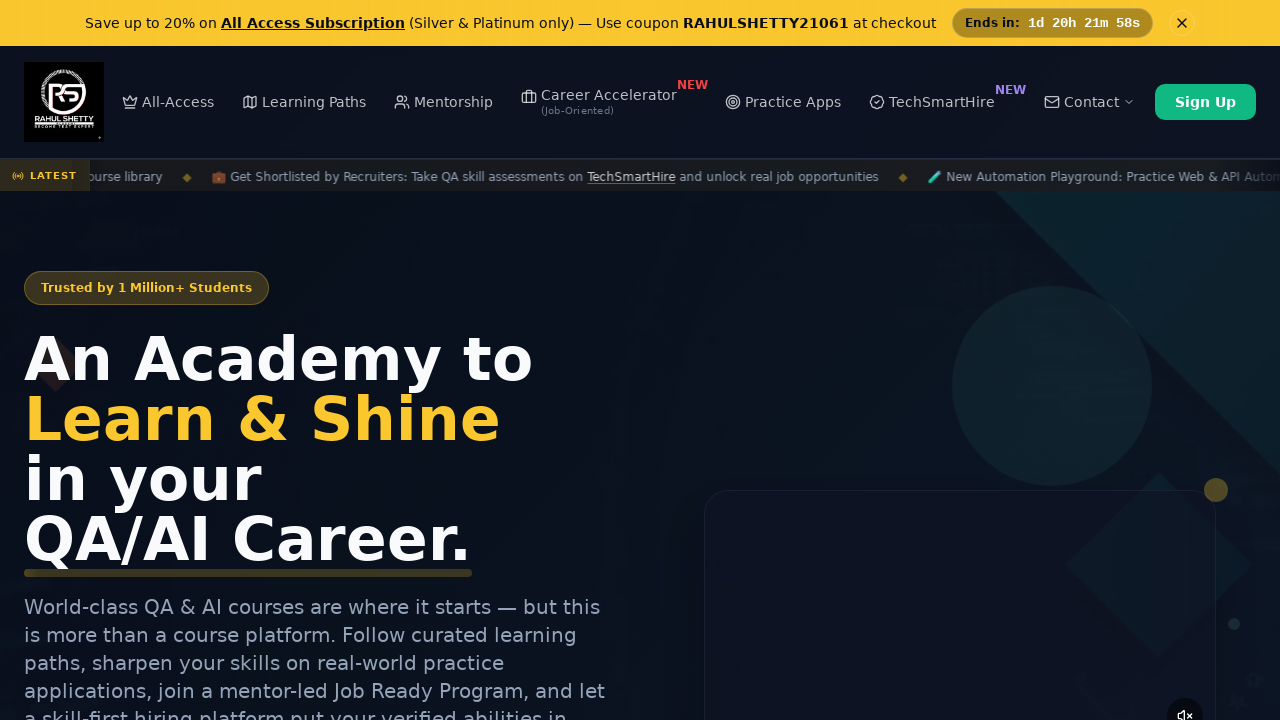

Printed page title to console
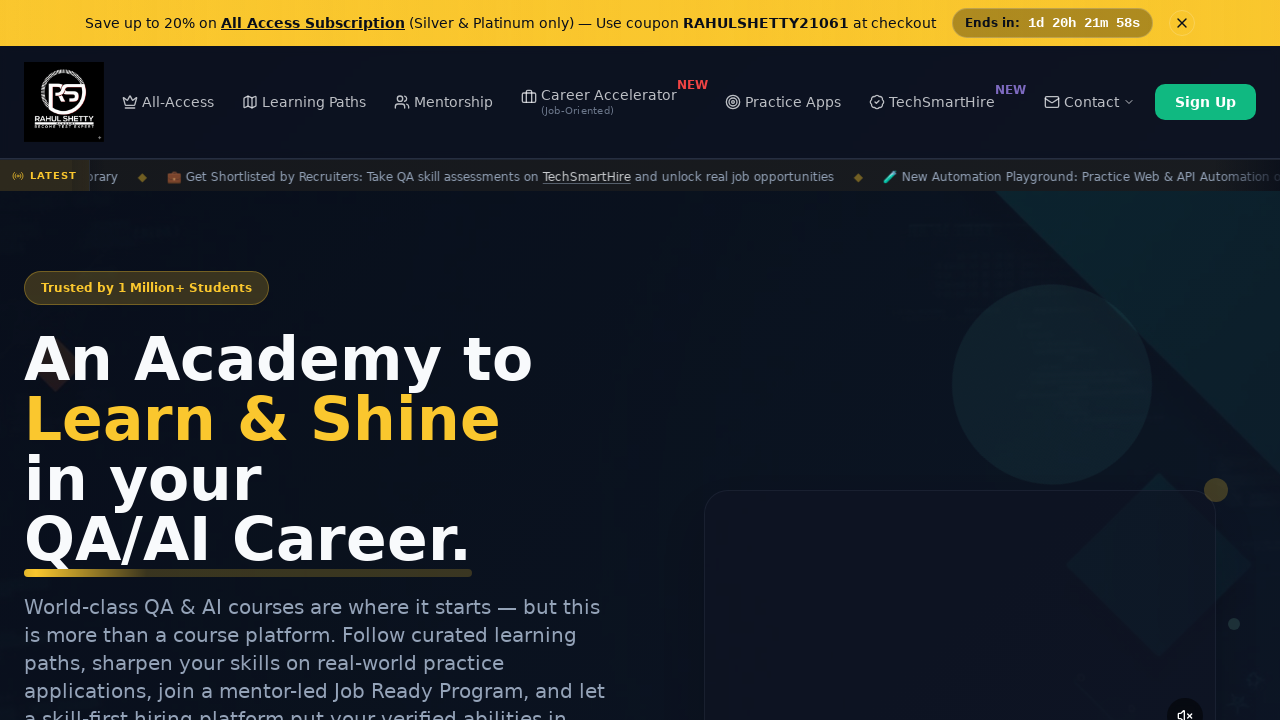

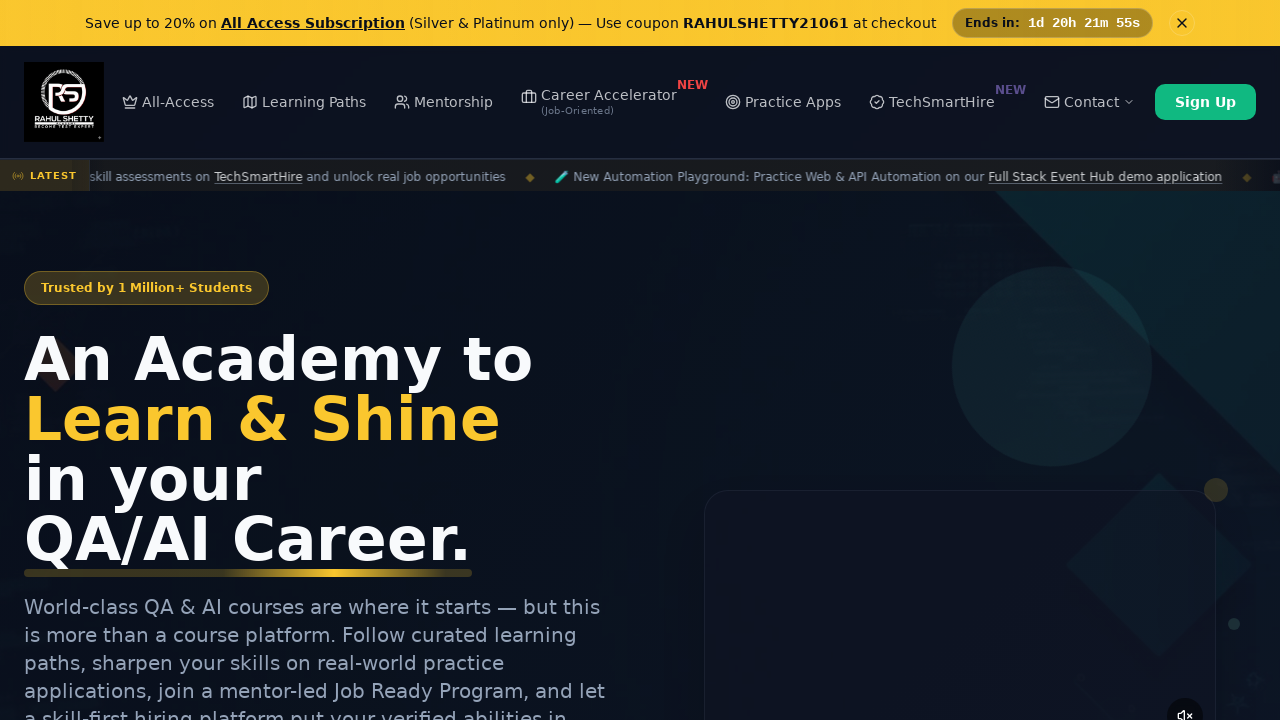